Verifies that selecting Male gender radio button results in "Male" showing in the submission dialog

Starting URL: https://demoqa.com/automation-practice-form

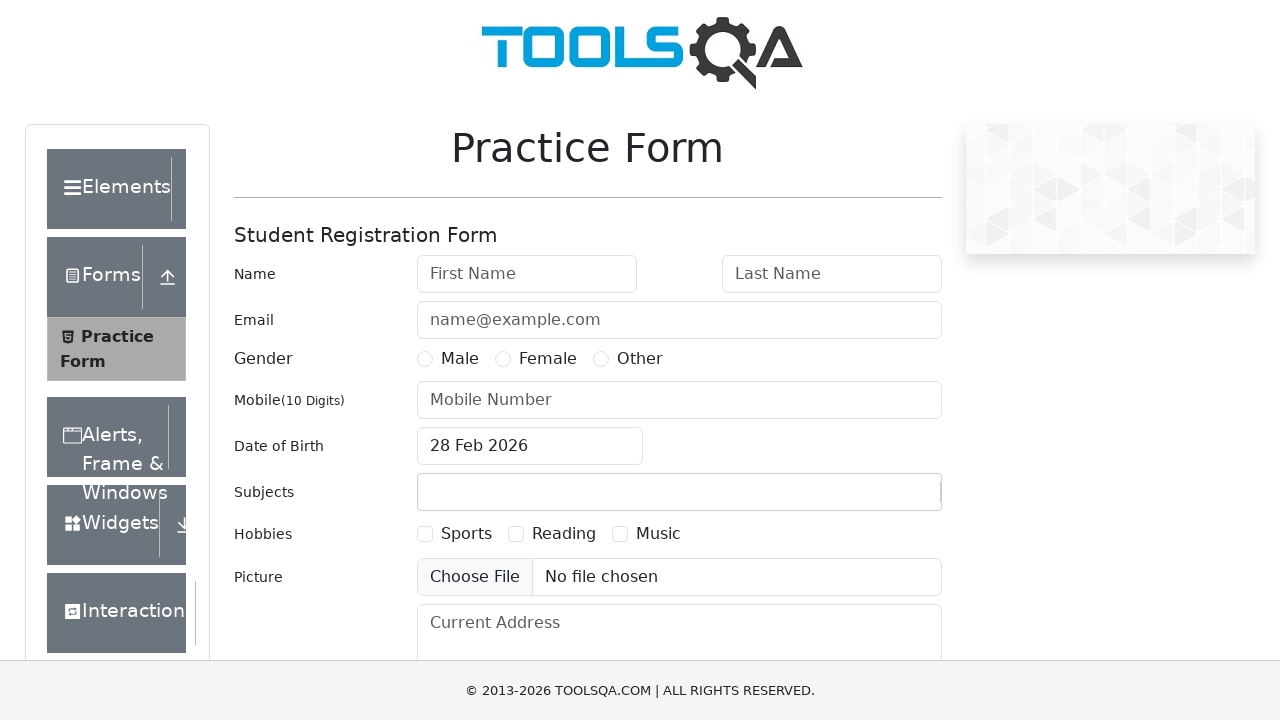

Filled first name field with 'Robert' on #firstName
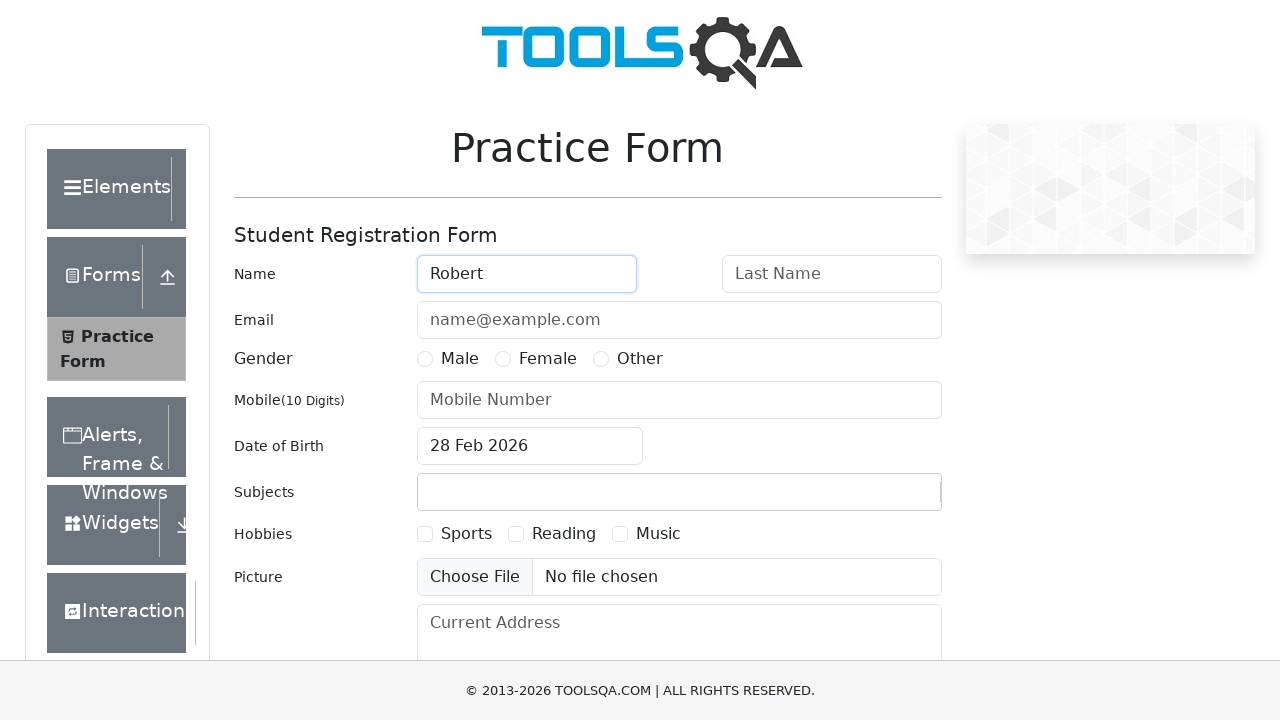

Filled last name field with 'Wilson' on #lastName
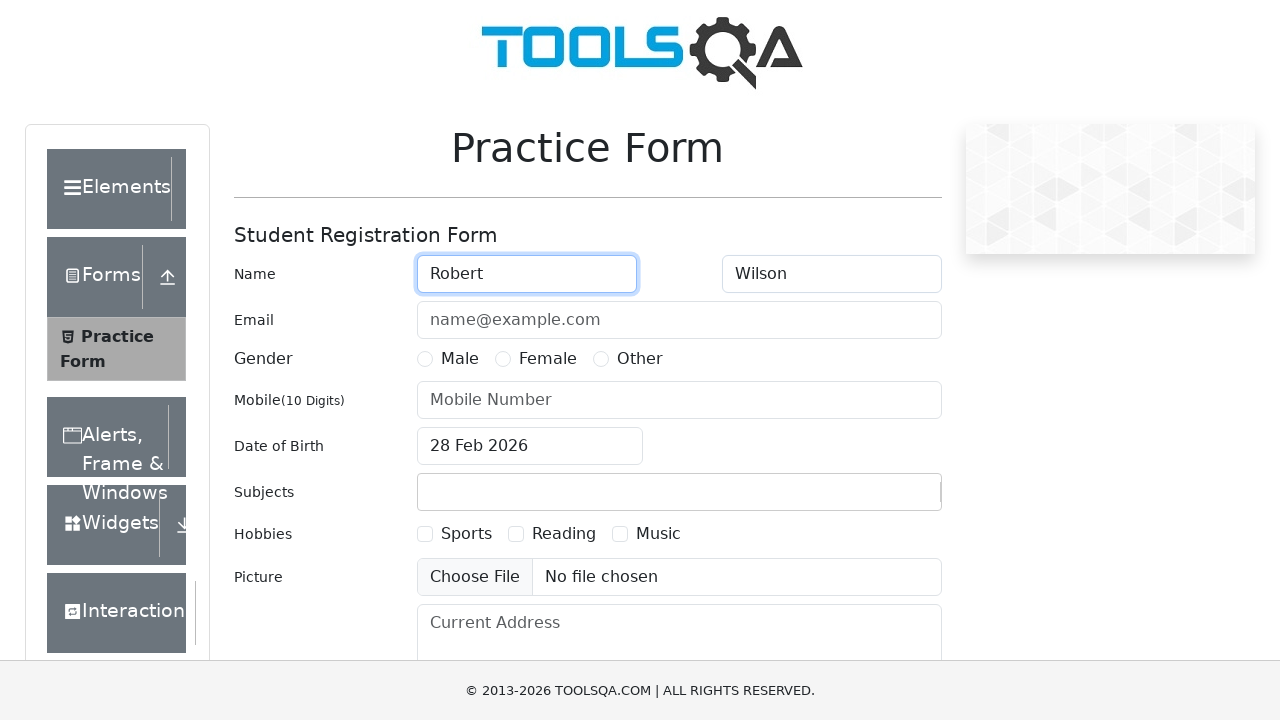

Filled phone number field with '4445556666' on #userNumber
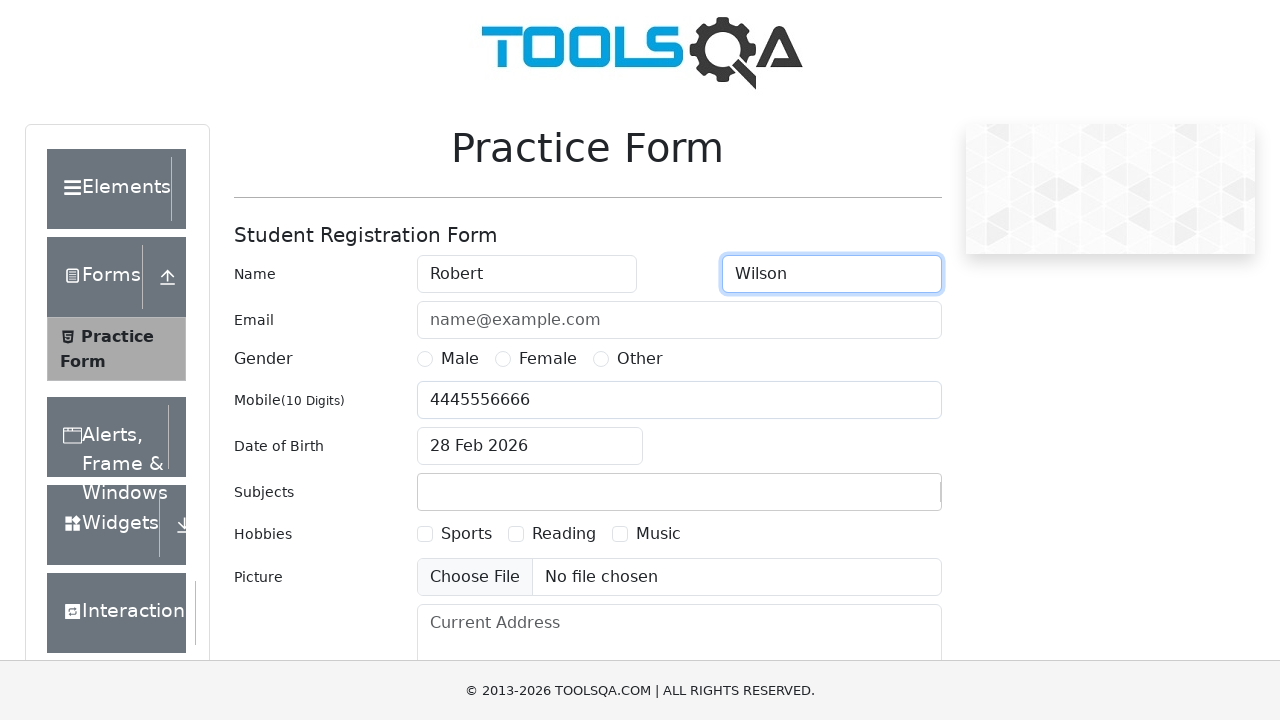

Selected Male gender radio button at (460, 359) on label:has-text('Male')
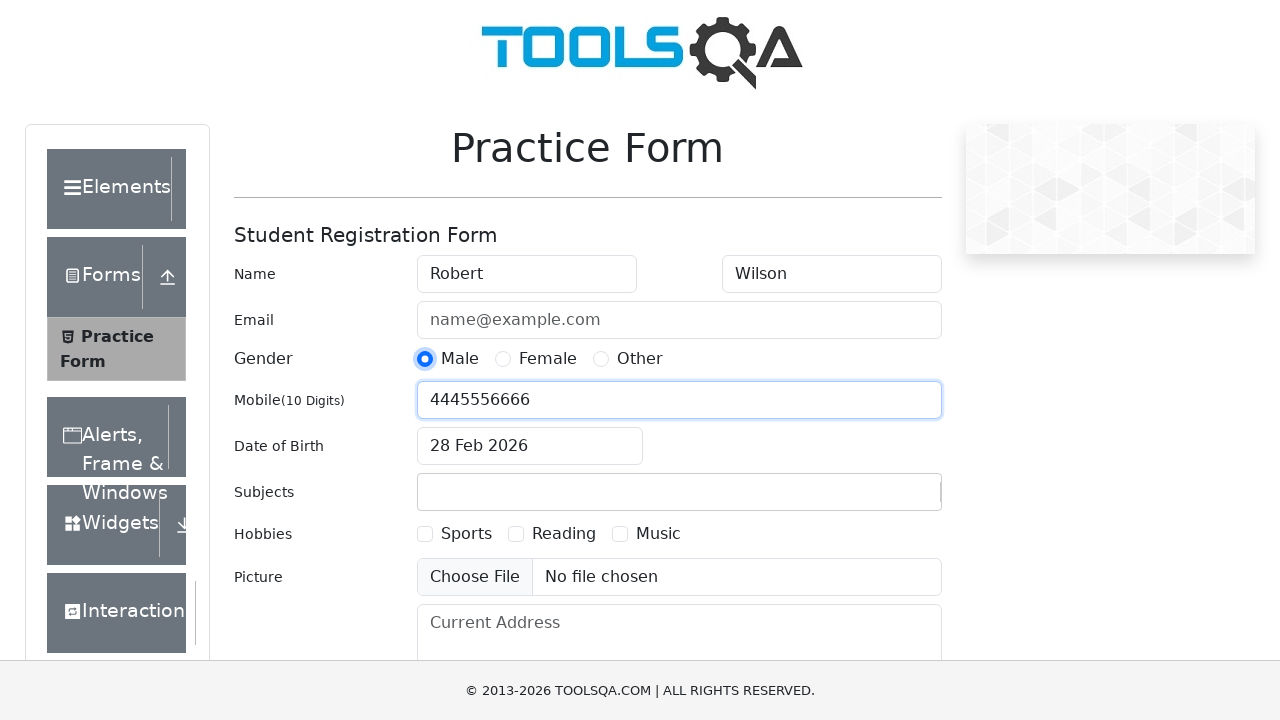

Clicked submit button at (885, 499) on #submit
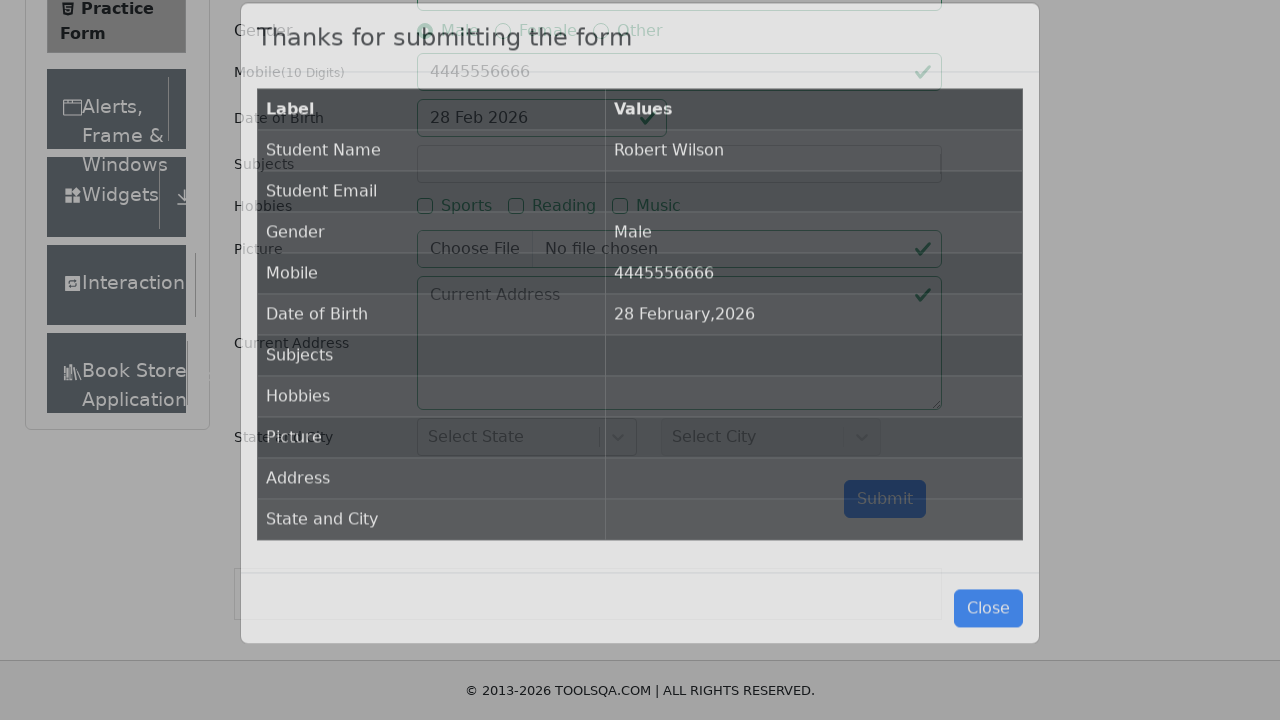

Submission dialog appeared
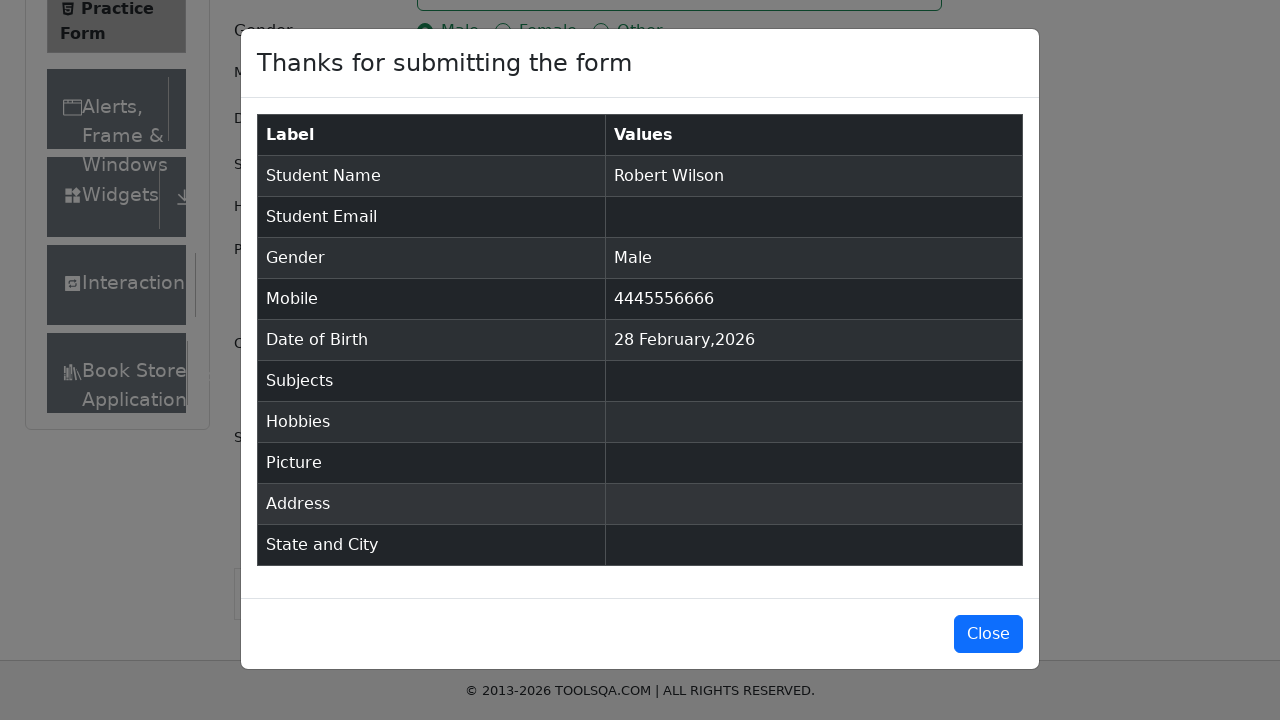

Retrieved gender value from submission dialog
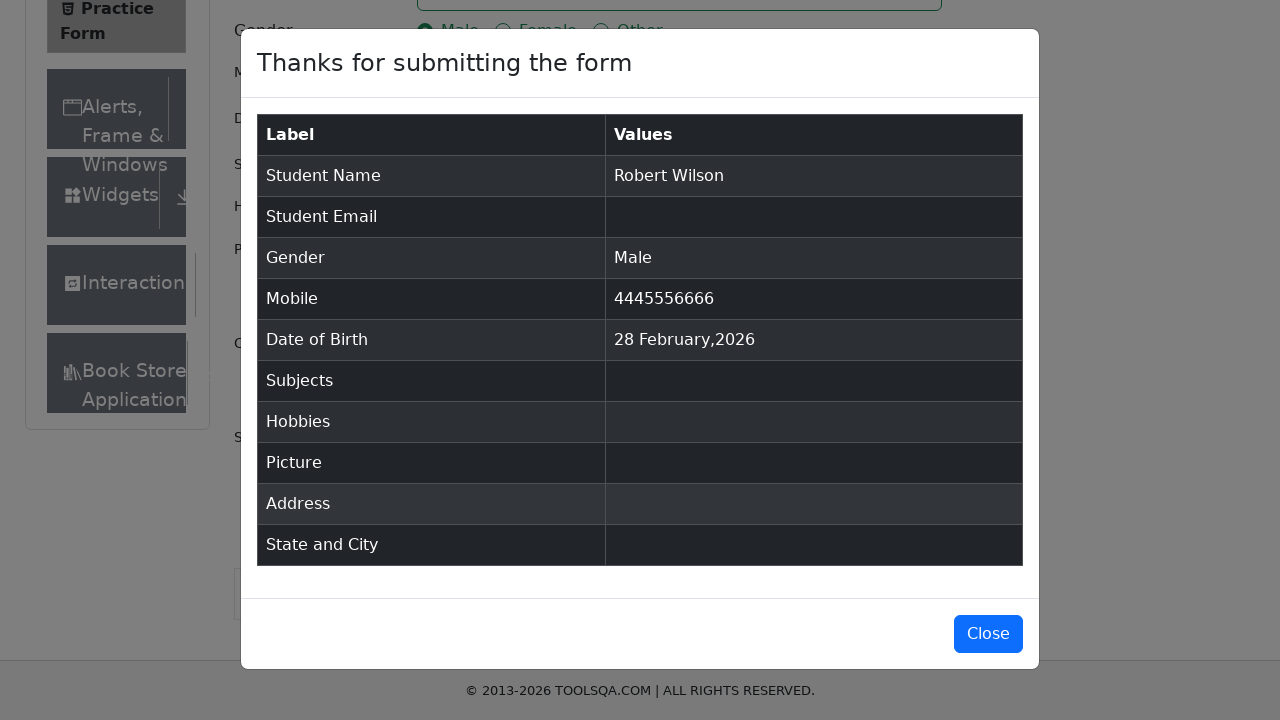

Verified that gender value is 'Male' in submission dialog
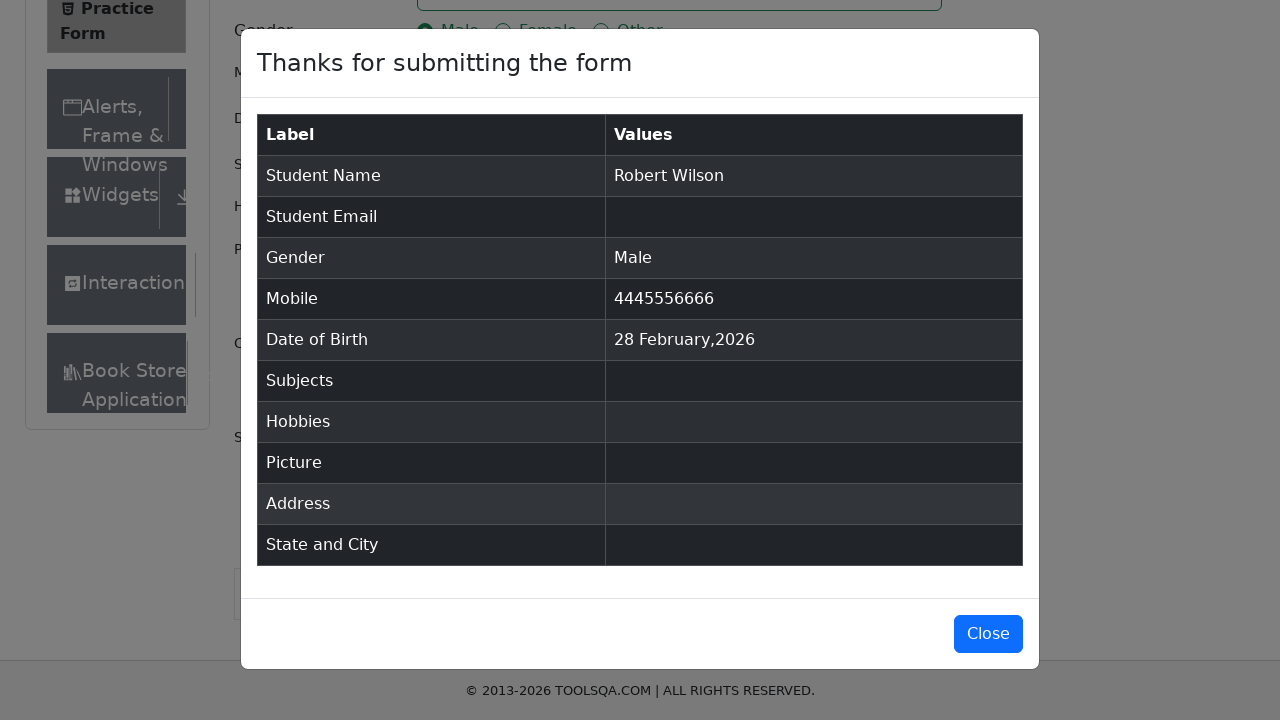

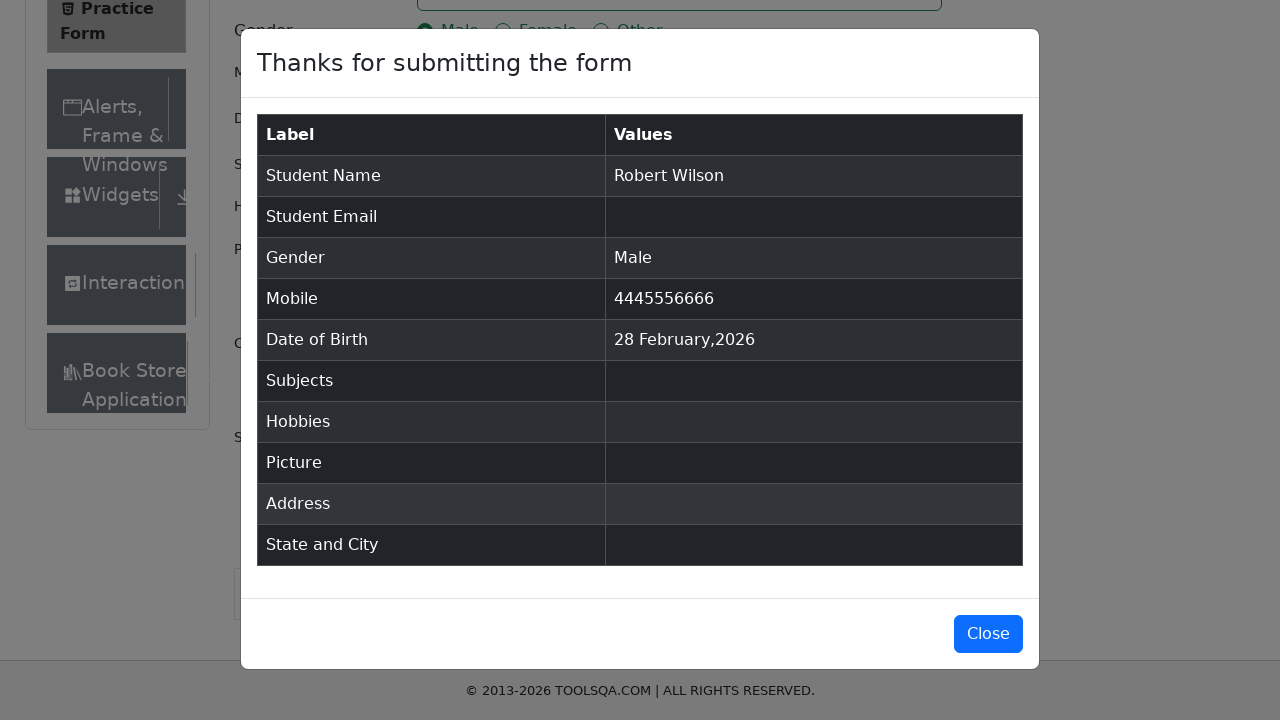